Tests tooltips by hovering over various elements to trigger tooltip display

Starting URL: https://demoqa.com

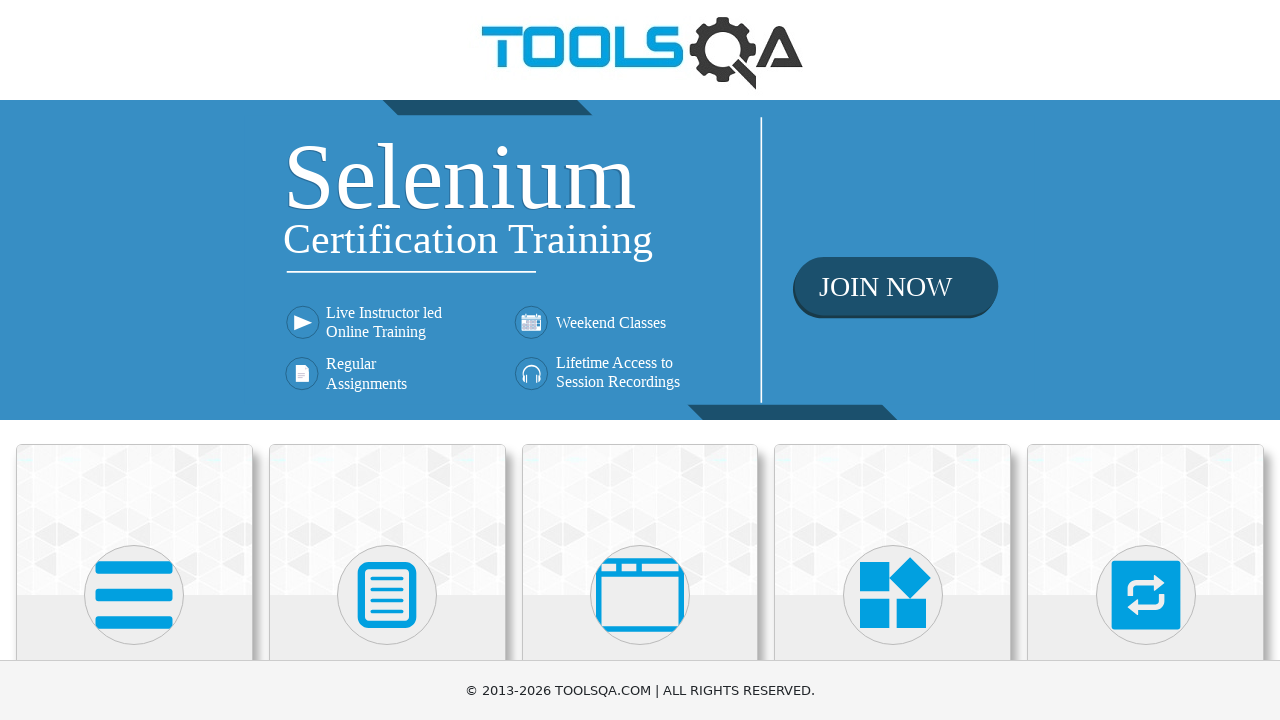

Clicked on Widgets card at (893, 360) on text=Widgets
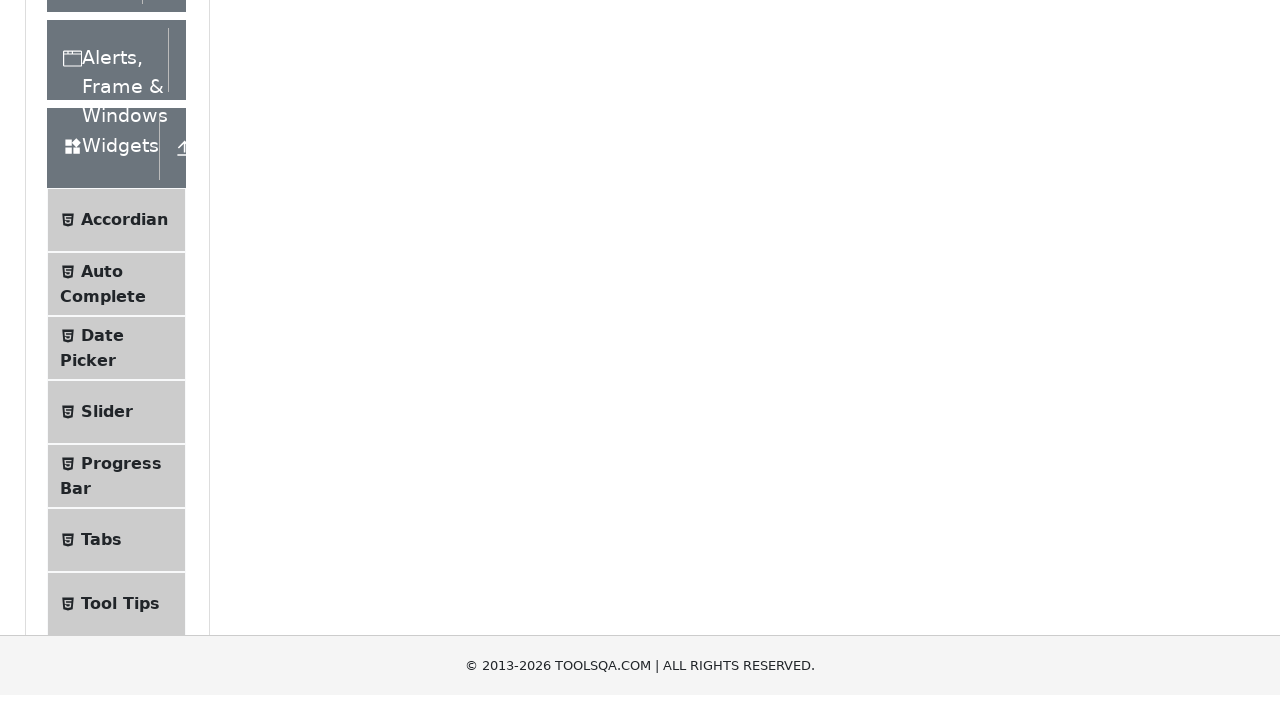

Clicked on Tool Tips menu item at (120, 259) on text=Tool Tips
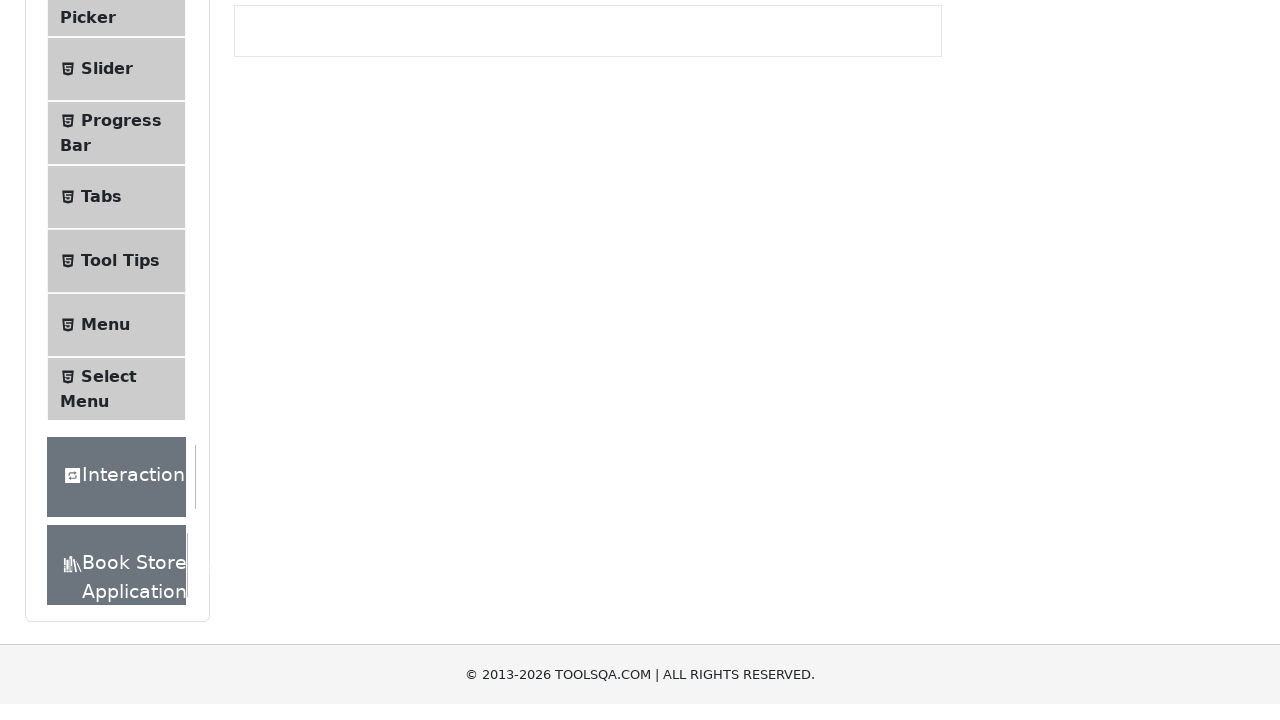

Hovered over button to trigger tooltip at (313, 84) on #toolTipButton
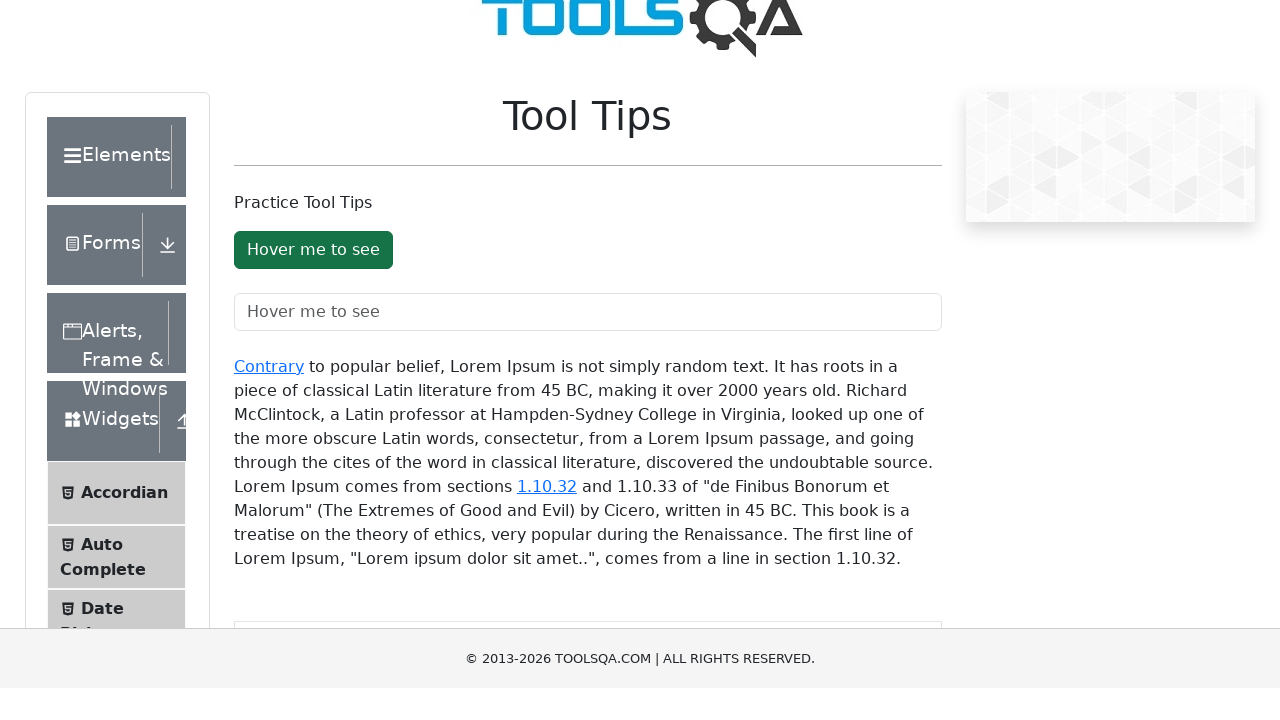

Hovered over text field to trigger tooltip at (588, 344) on #toolTipTextField
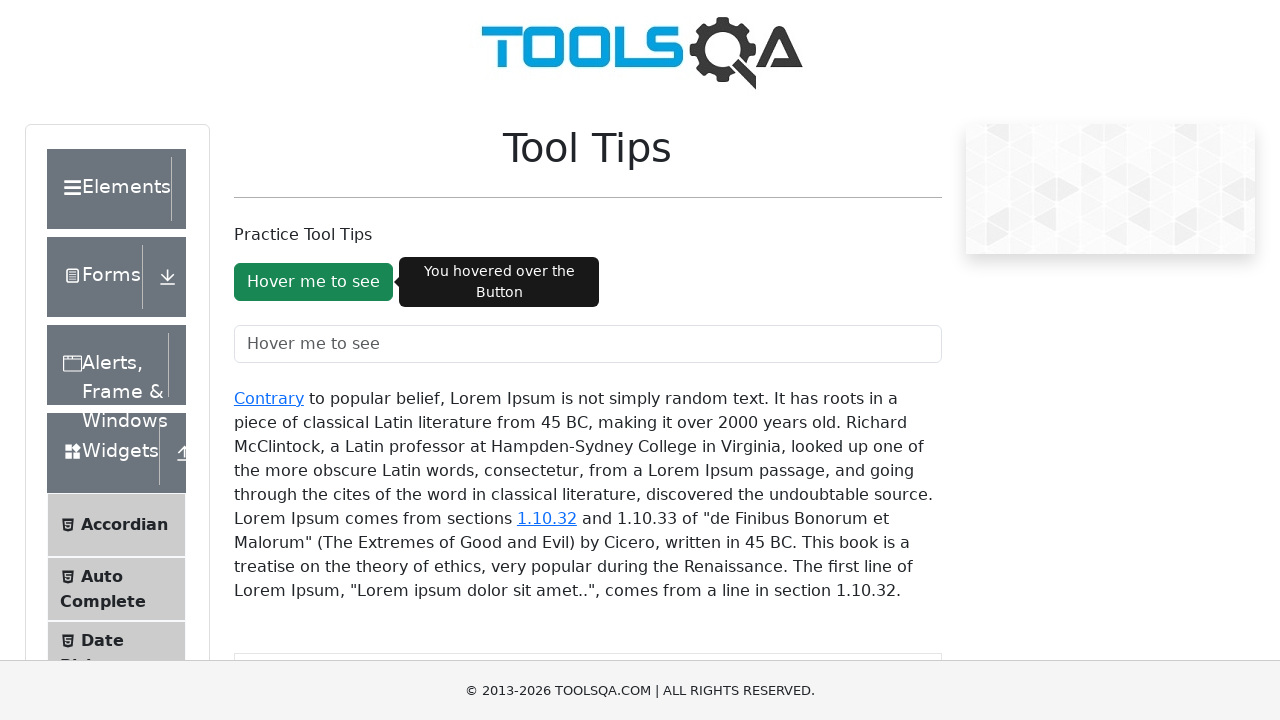

Hovered over 'Contrary' link to trigger tooltip at (269, 398) on a:text('Contrary')
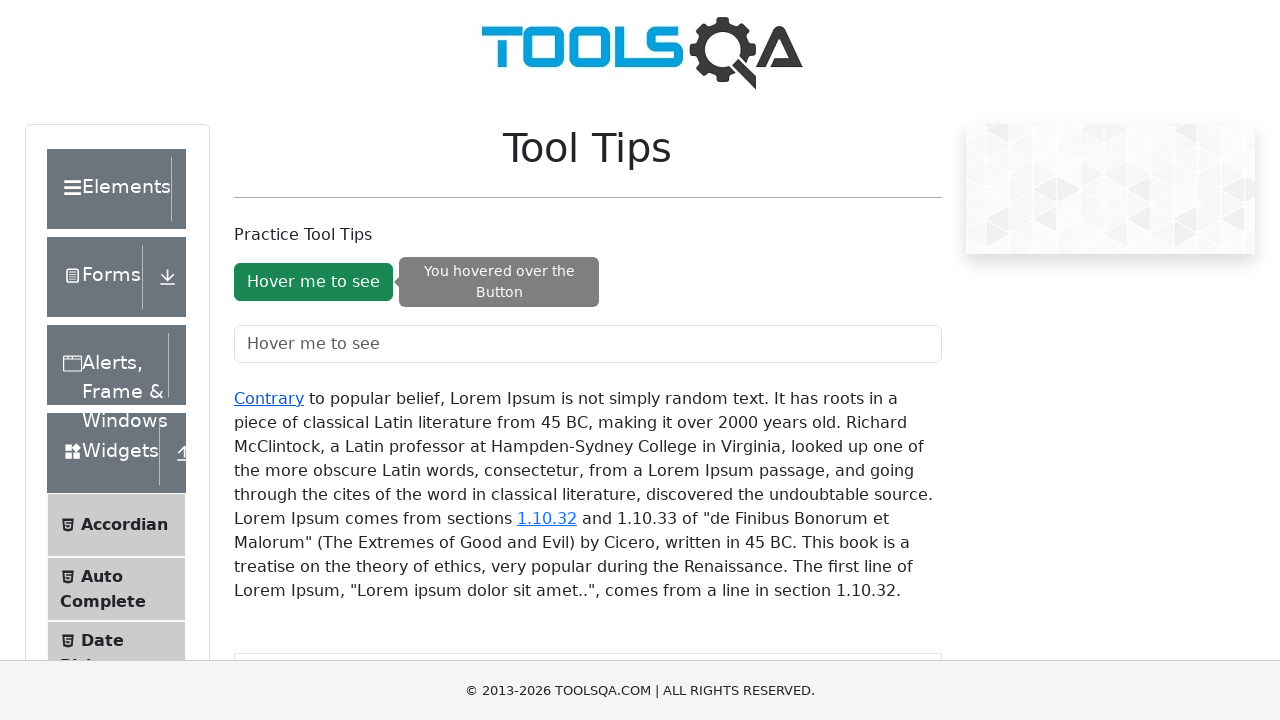

Hovered over '1.10.32' section text to trigger tooltip at (547, 518) on a:text('1.10.32')
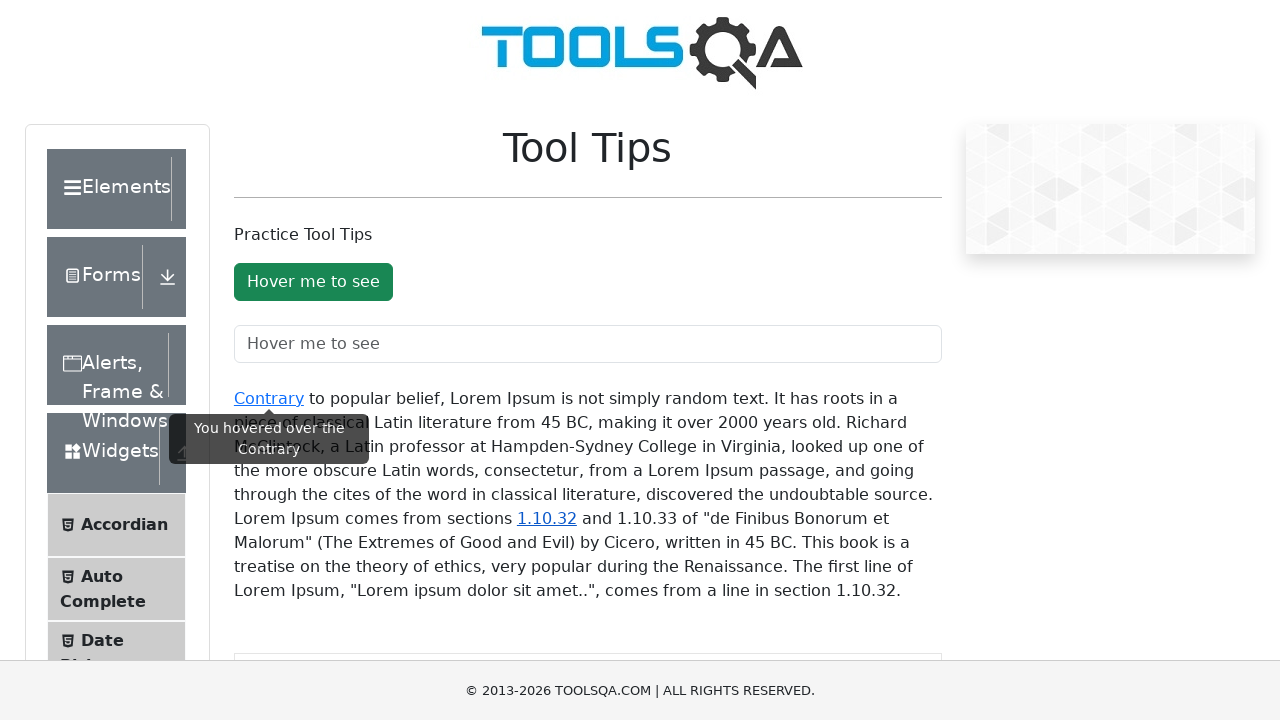

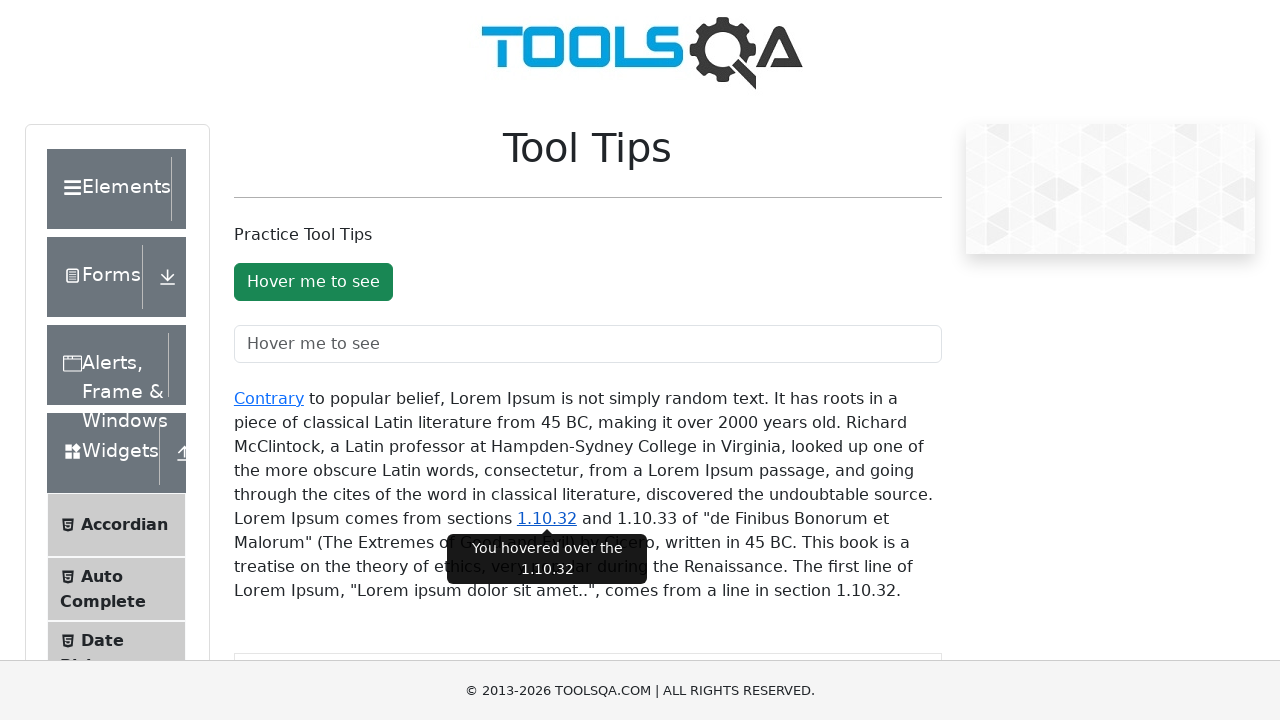